Verifies that the Bleacher Report homepage title matches the expected value

Starting URL: https://bleacherreport.com/

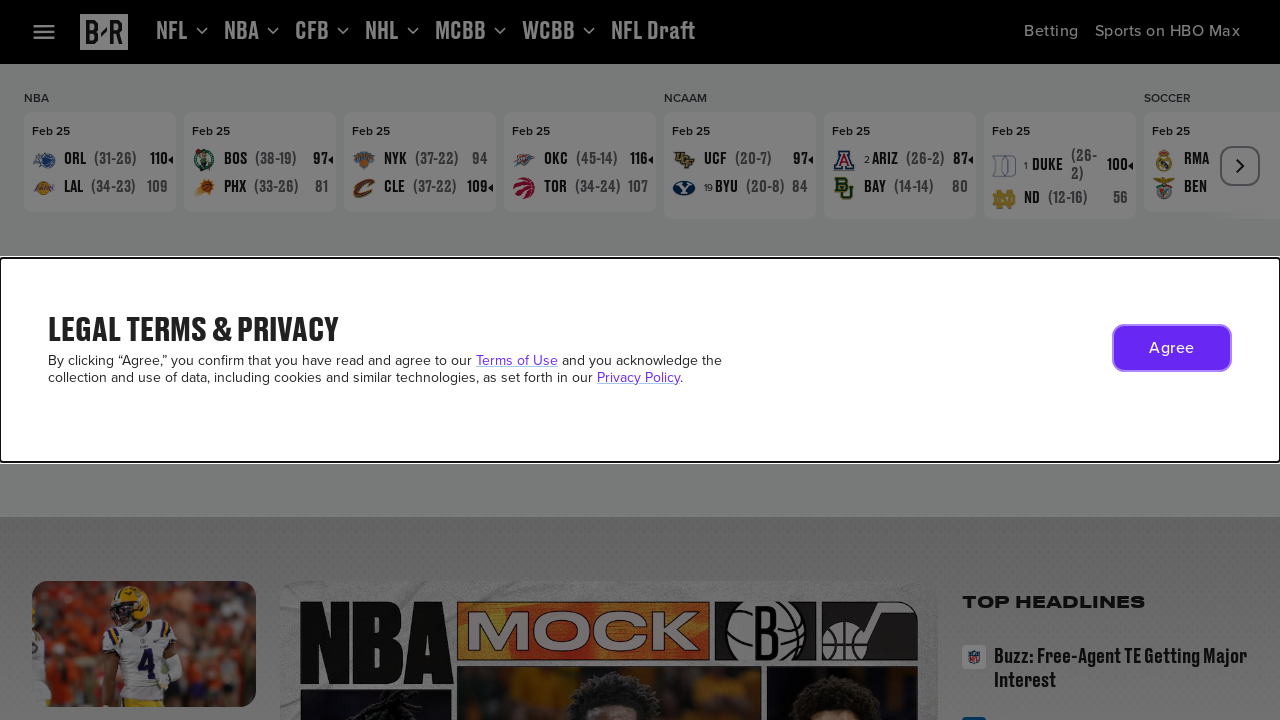

Navigated to Bleacher Report homepage
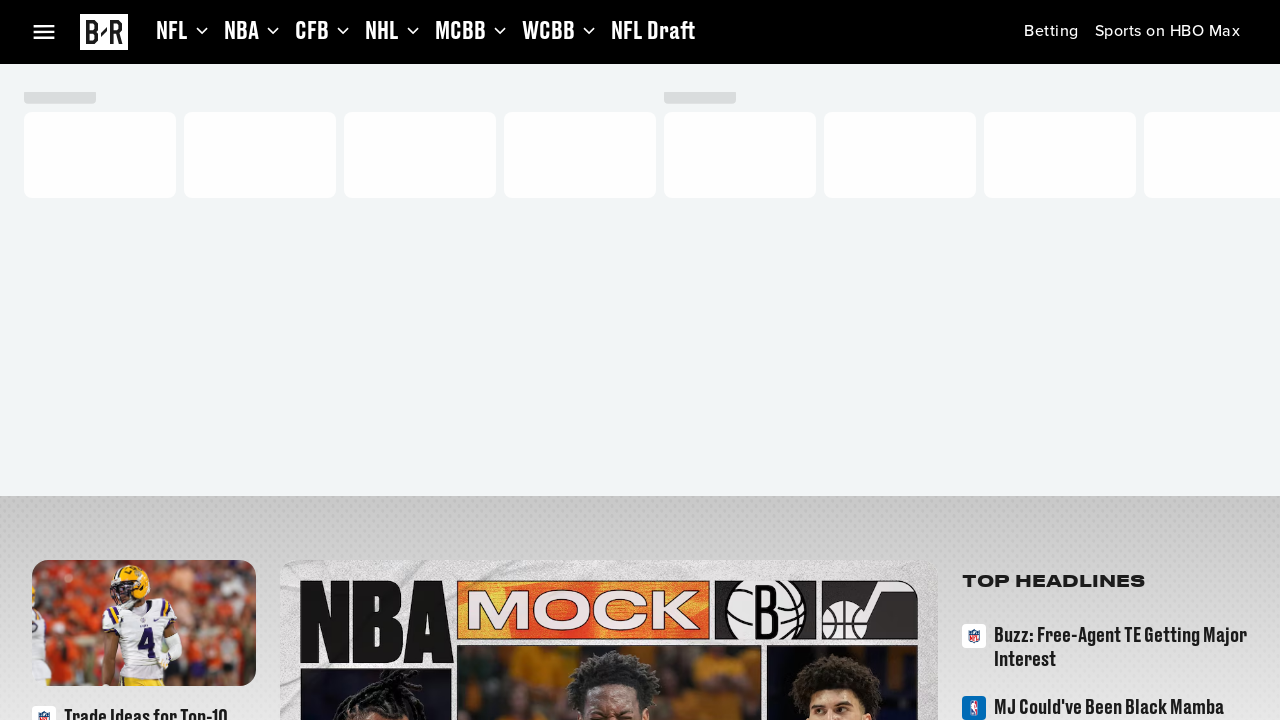

Verified page title matches expected value 'Bleacher Report | Sports. Highlights. News. Now.'
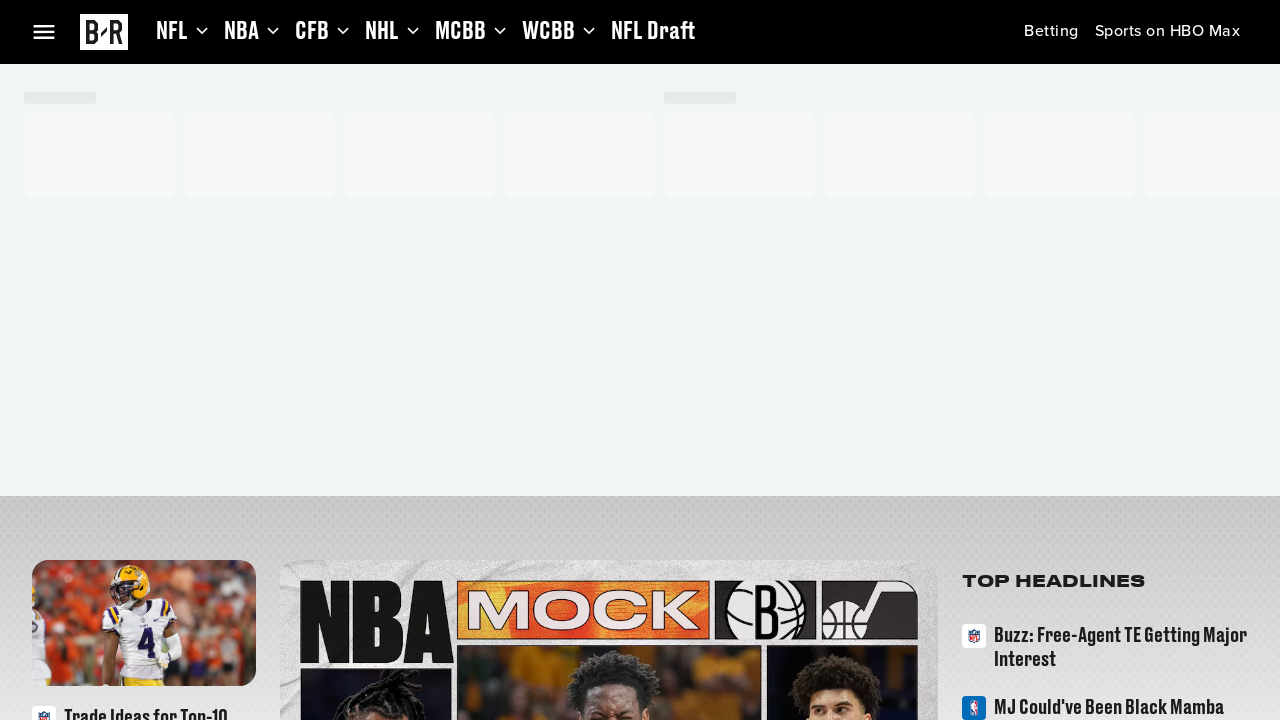

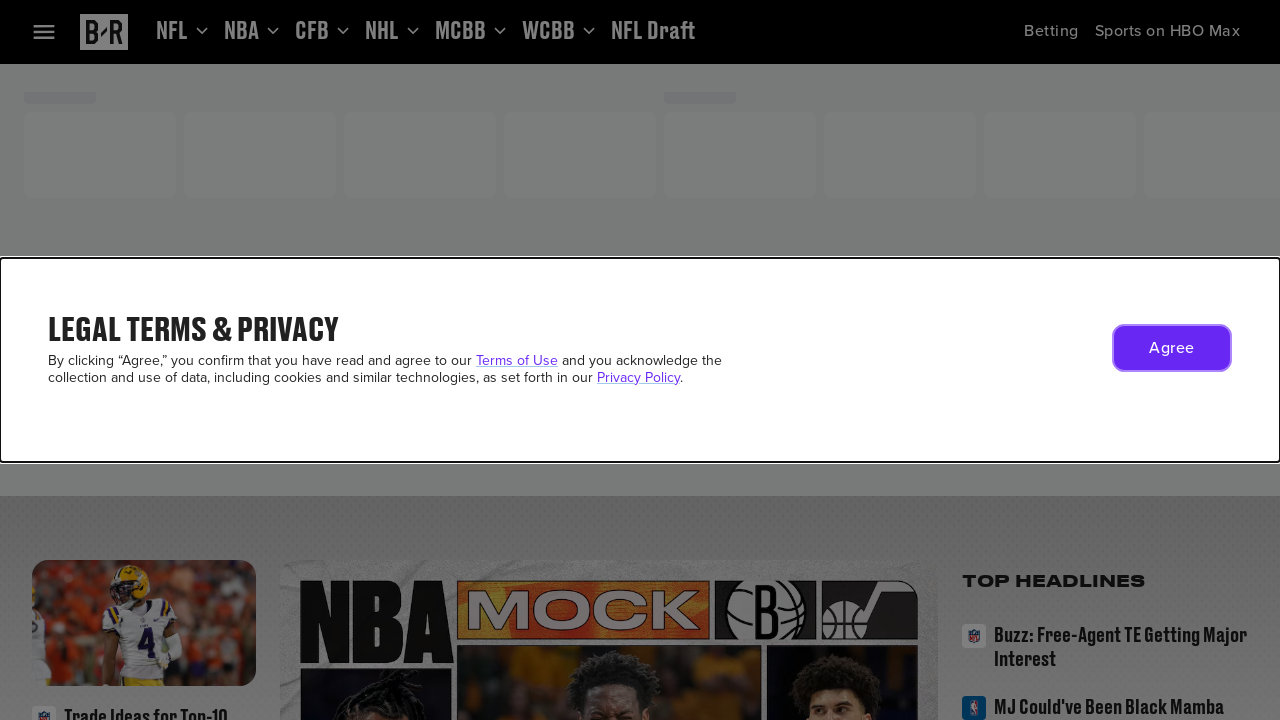